Tests JavaScript alert handling by clicking a button that triggers an alert and then accepting/dismissing the alert dialog

Starting URL: https://demoqa.com/alerts

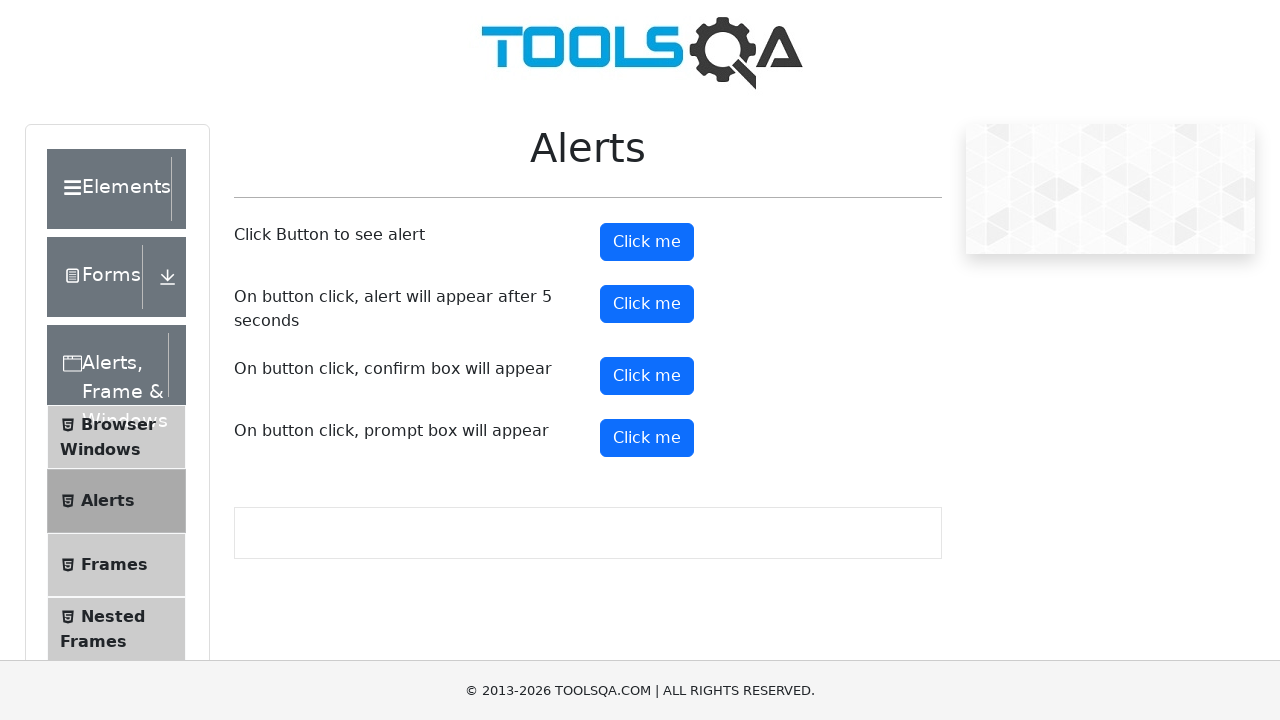

Clicked alert button to trigger JavaScript alert at (647, 242) on #alertButton
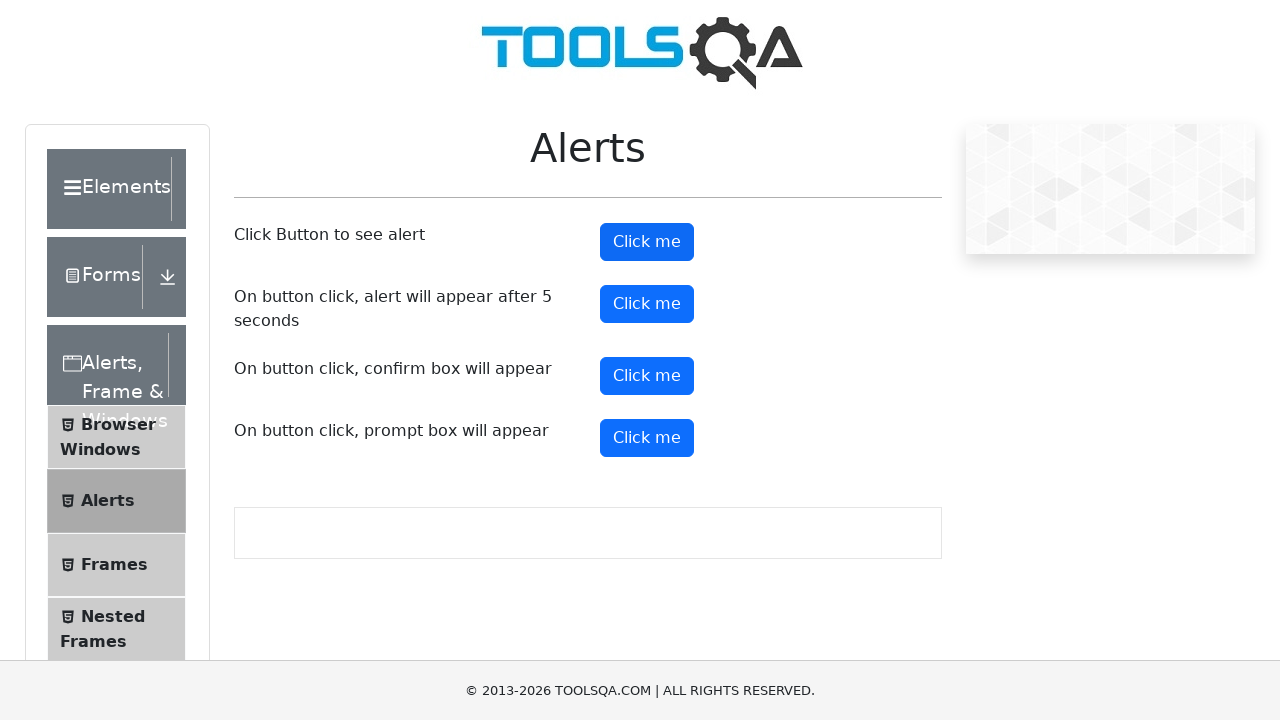

Set up dialog handler to accept alerts
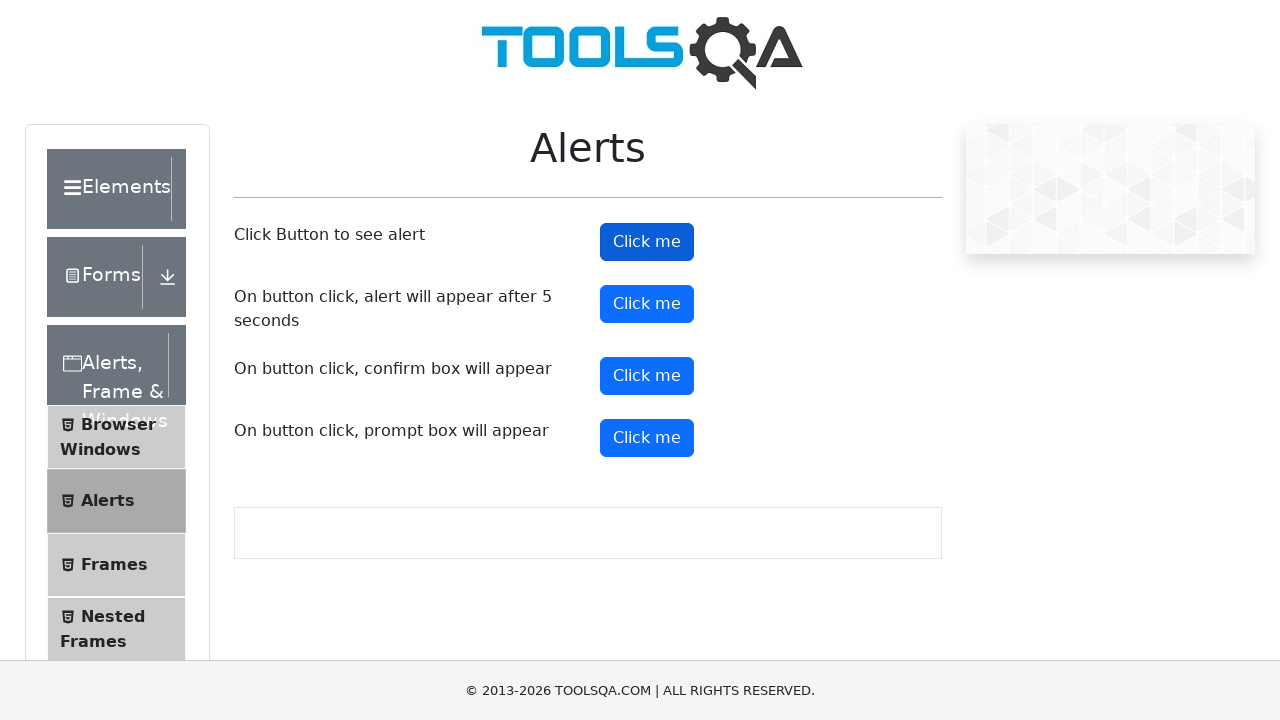

Configured one-time dialog handler to accept next alert
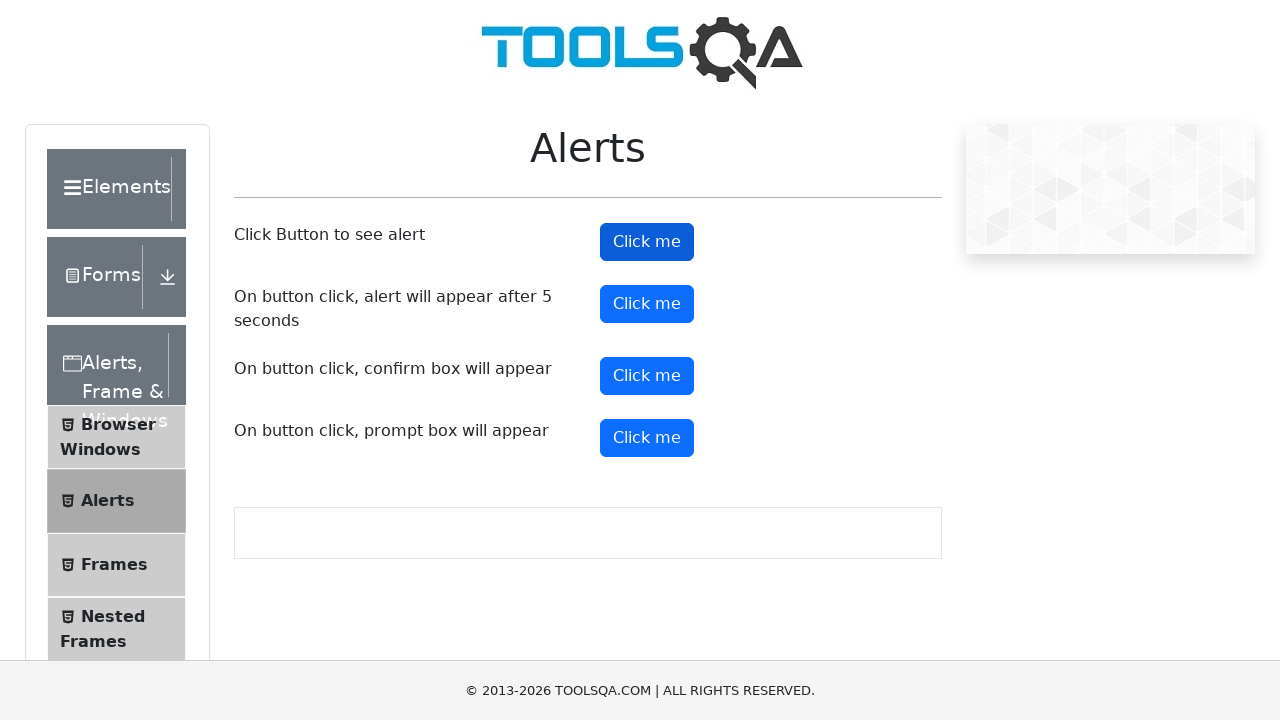

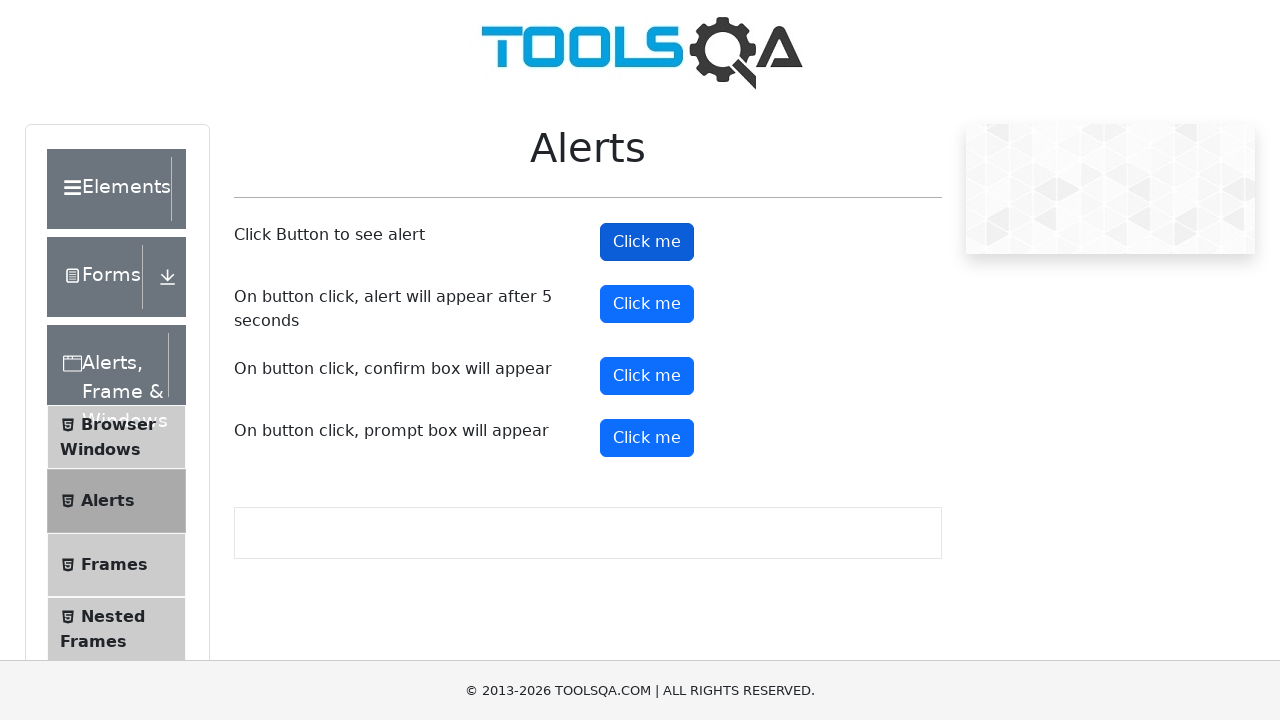